Tests adding an element on Herokuapp by clicking "Add Element" button and verifying a new button appears

Starting URL: https://the-internet.herokuapp.com/

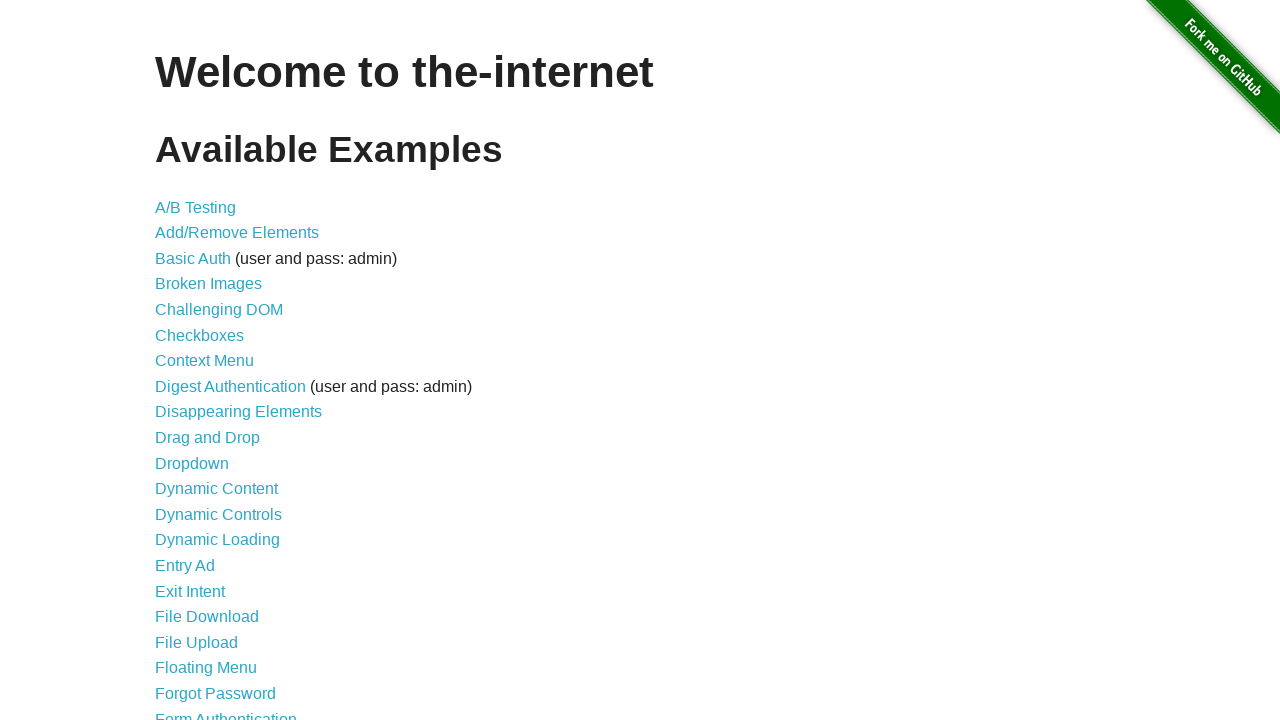

Clicked on Add/Remove Elements link at (237, 233) on a[href='/add_remove_elements/']
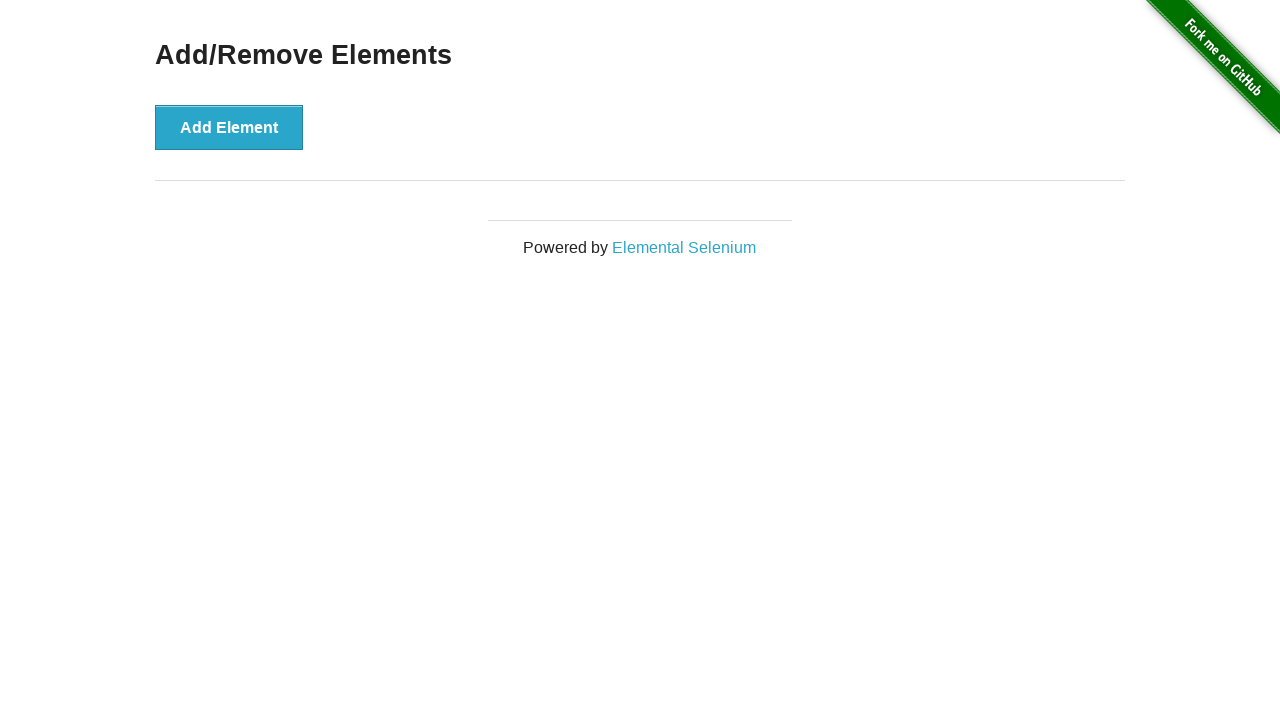

Clicked Add Element button at (229, 127) on button[onclick='addElement()']
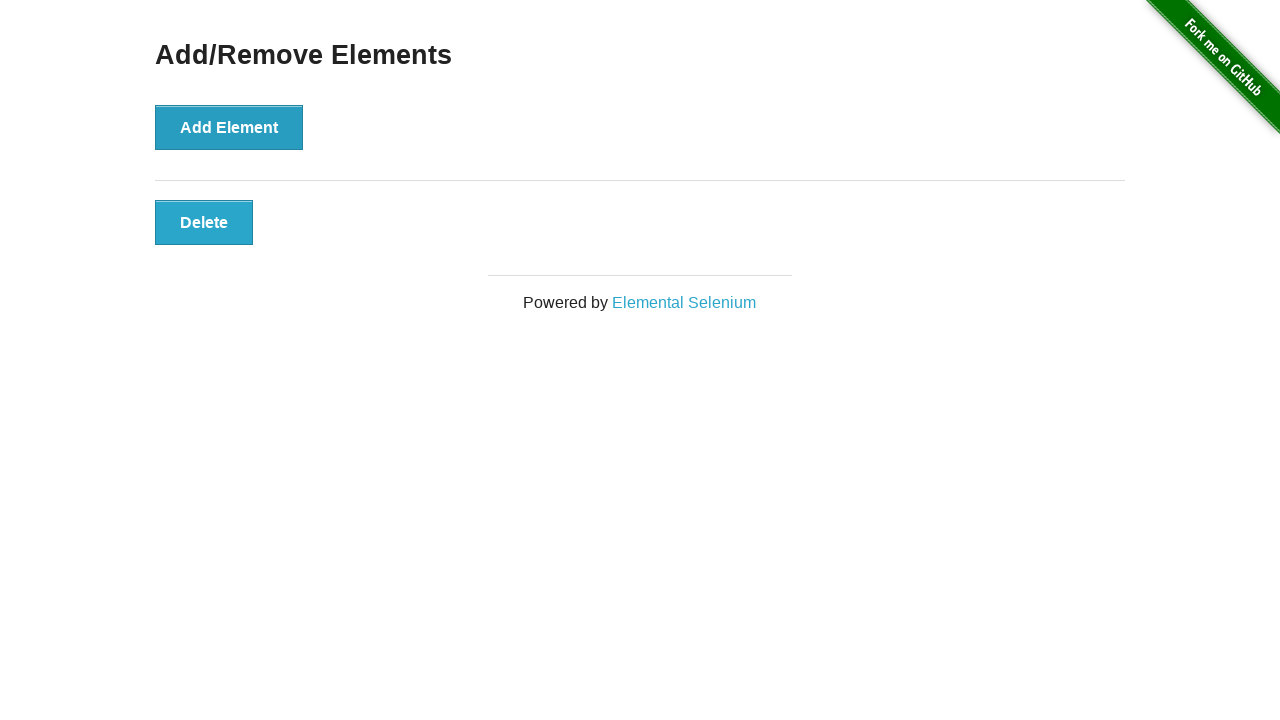

Verified new button appears with 'added-manually' class
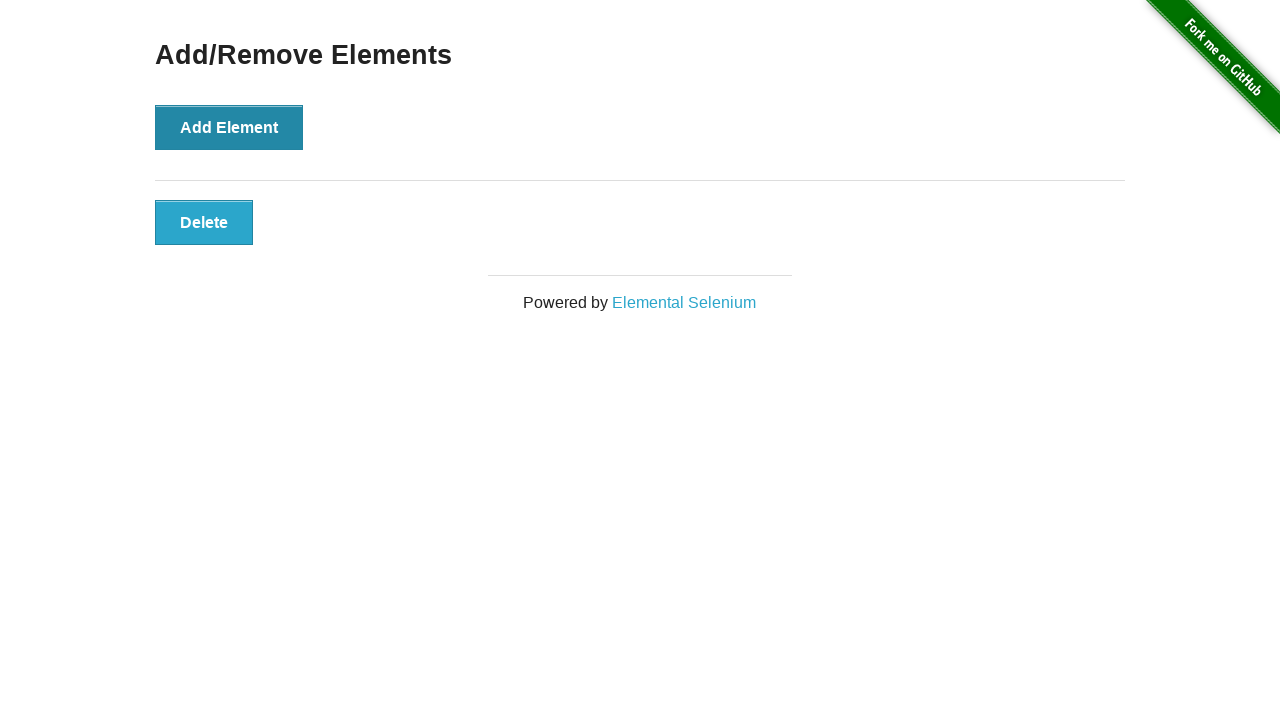

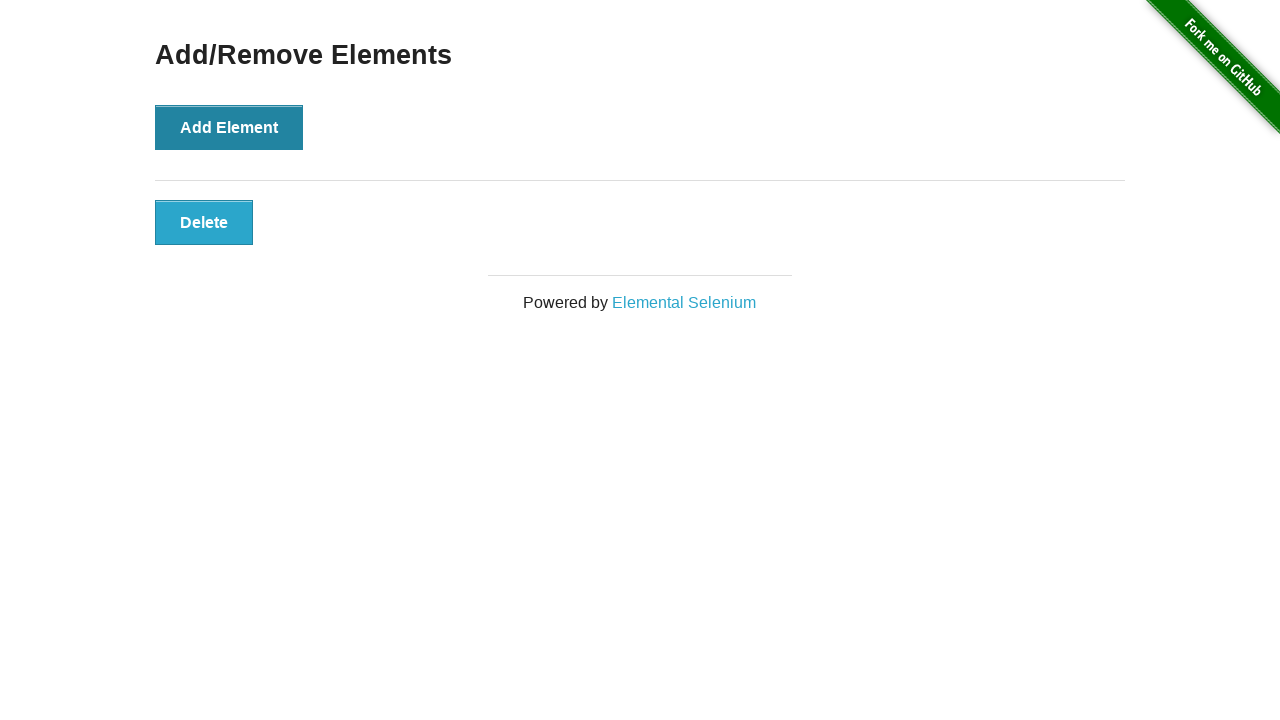